Tests date picker functionality by selecting a specific date (June 15, 2027) through year, month, and day selection.

Starting URL: https://rahulshettyacademy.com/seleniumPractise/#/offers

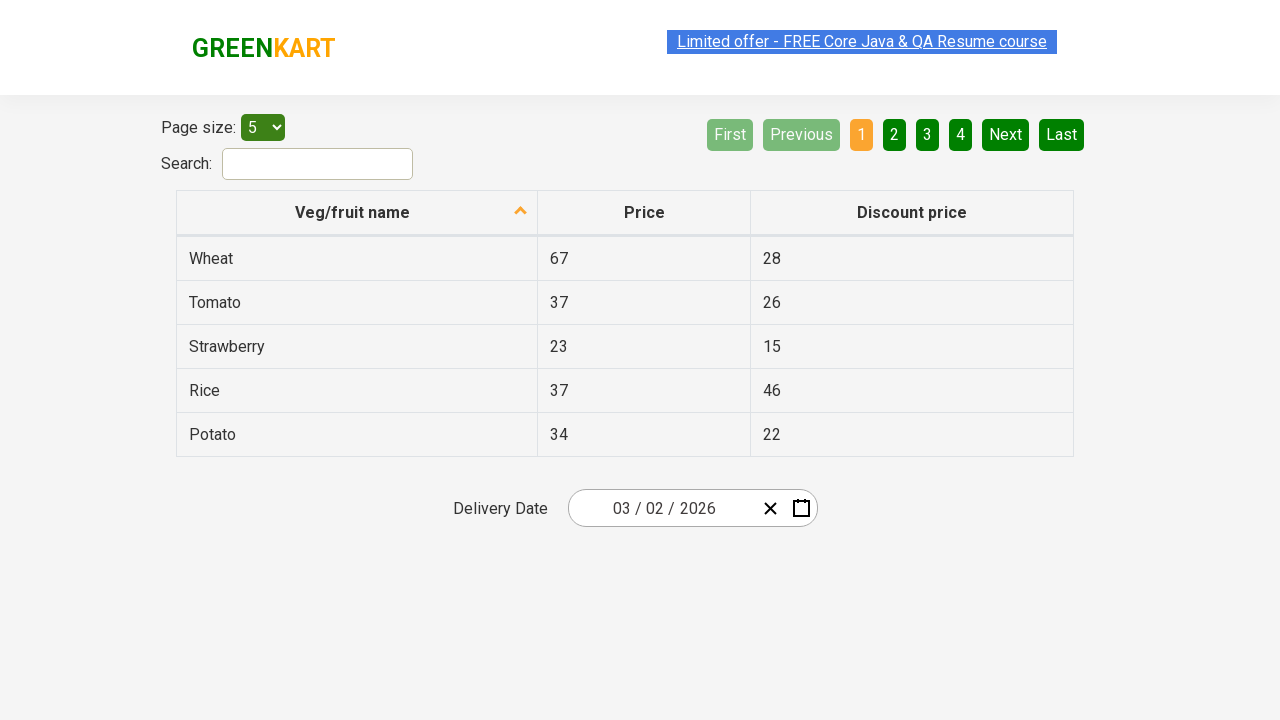

Waited 5 seconds for page to load
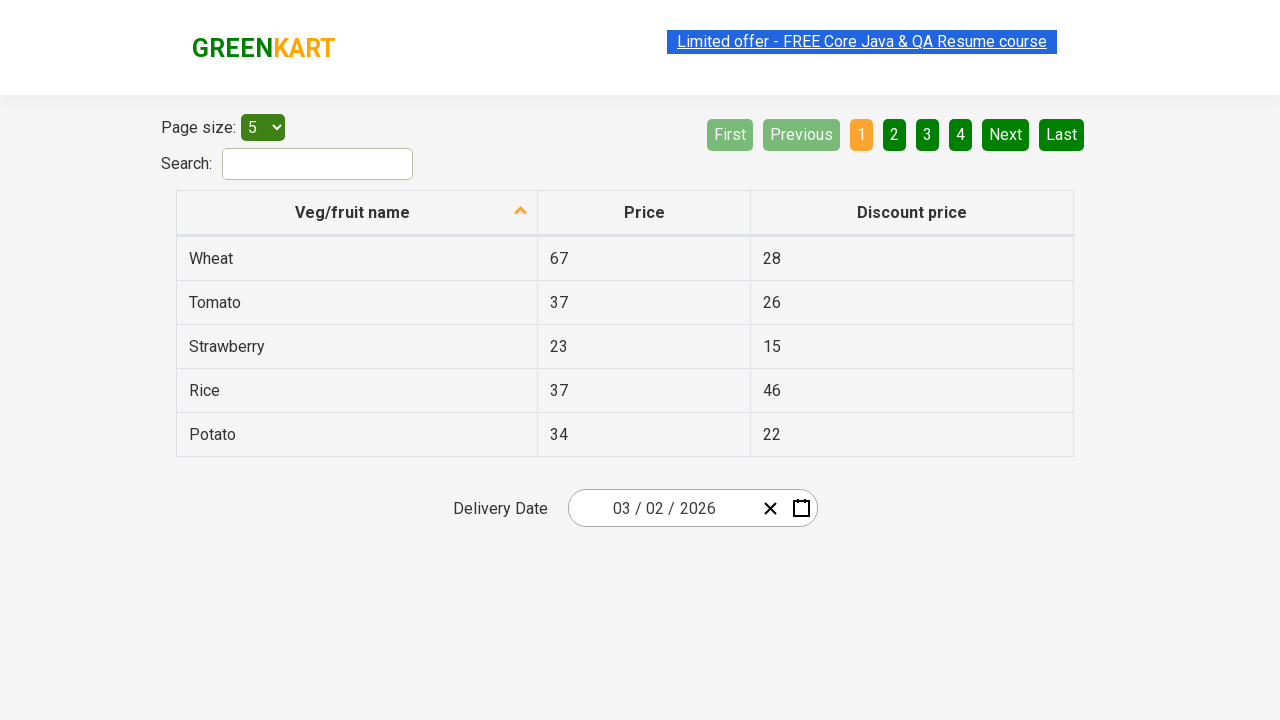

Opened date picker by clicking input group at (662, 508) on .react-date-picker__inputGroup
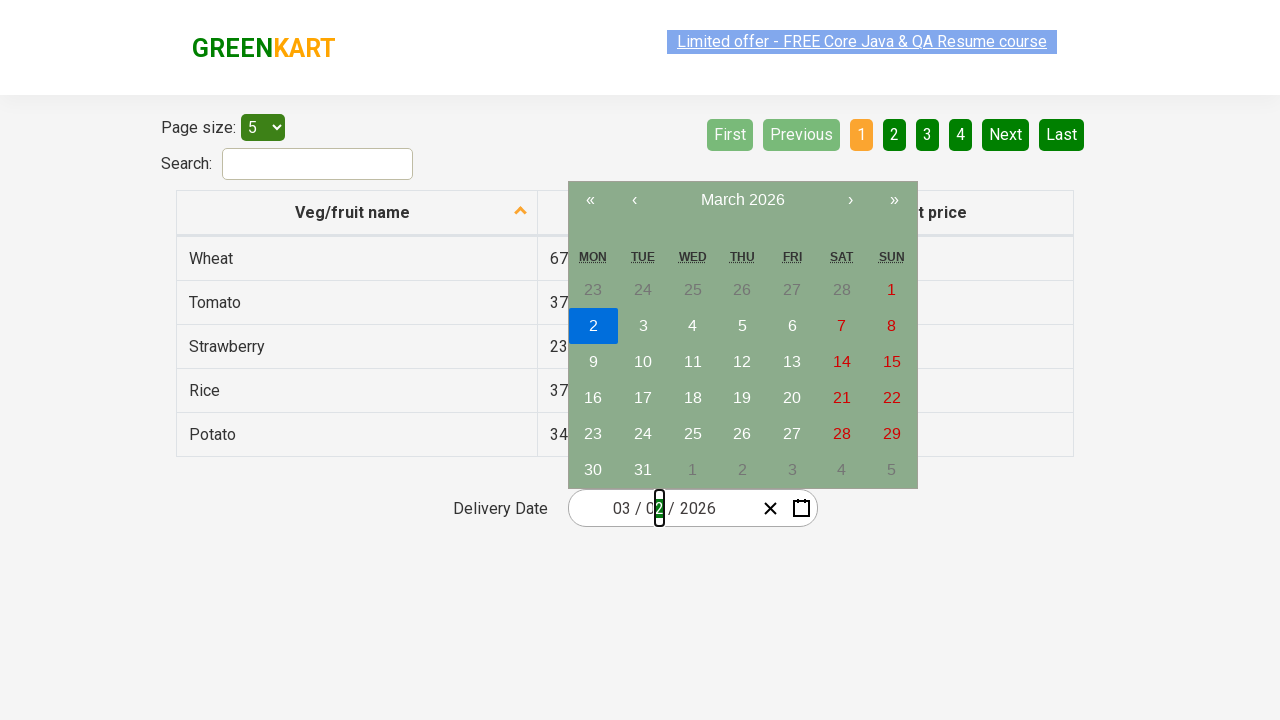

Clicked navigation label to navigate to year view (first click) at (742, 200) on .react-calendar__navigation__label
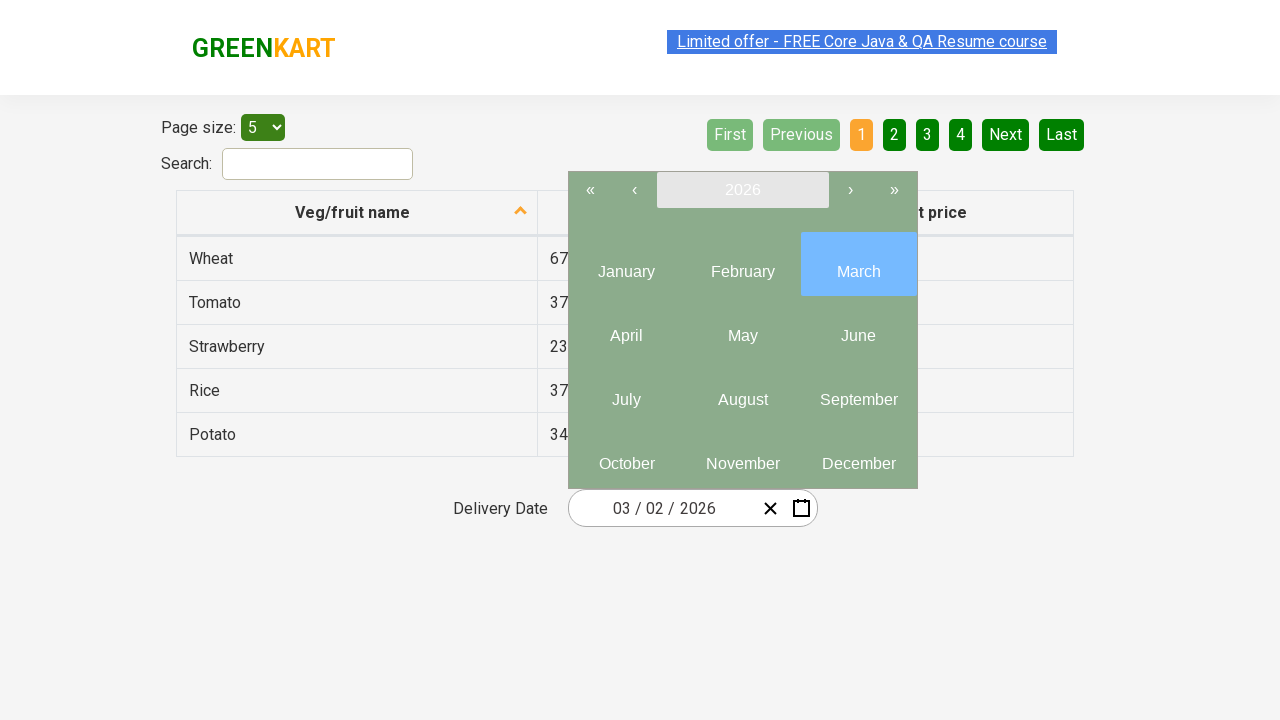

Clicked navigation label to navigate to year view (second click) at (742, 190) on .react-calendar__navigation__label
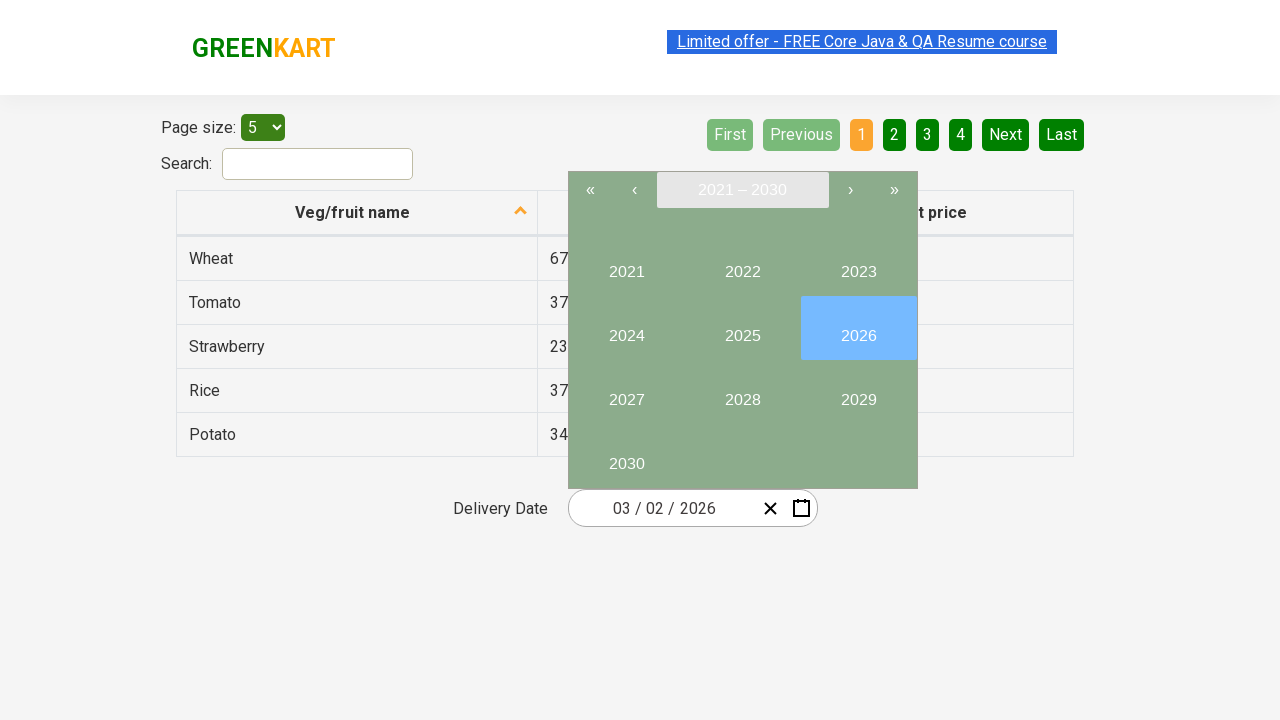

Selected year 2027 from date picker at (626, 392) on button:has-text('2027')
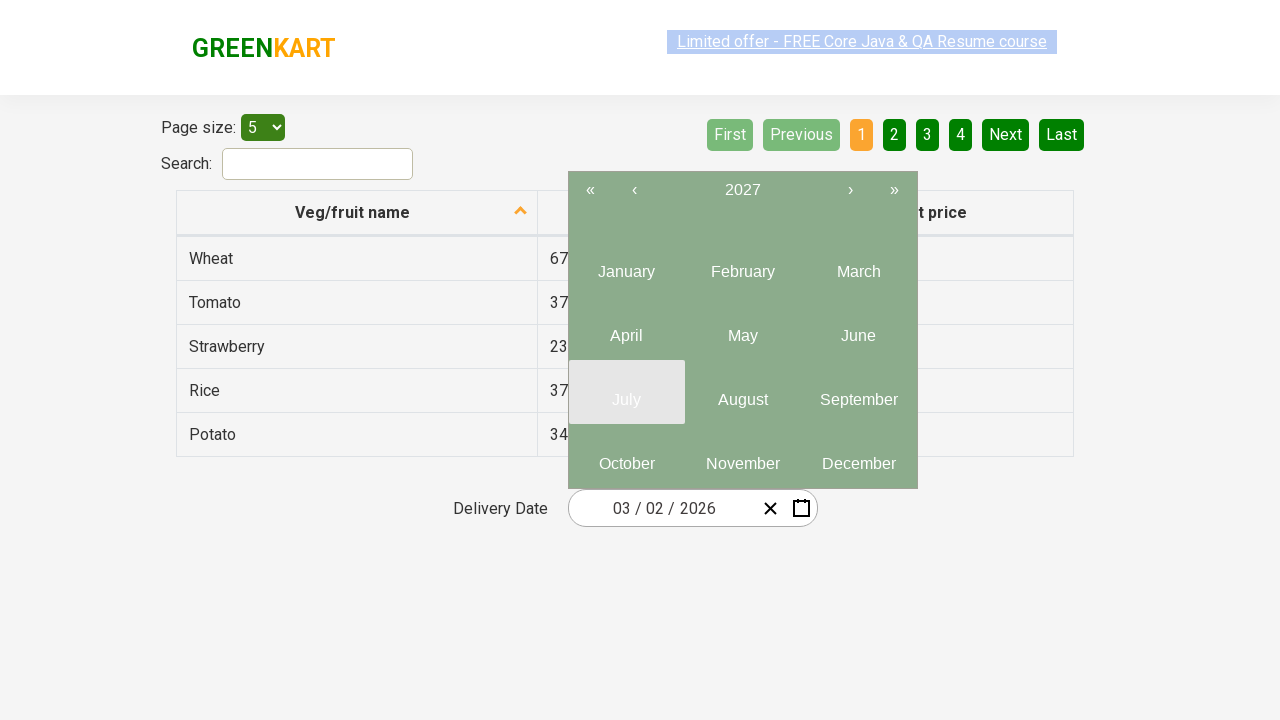

Selected June (month index 5) from year 2027 view at (858, 328) on .react-calendar__year-view__months__month >> nth=5
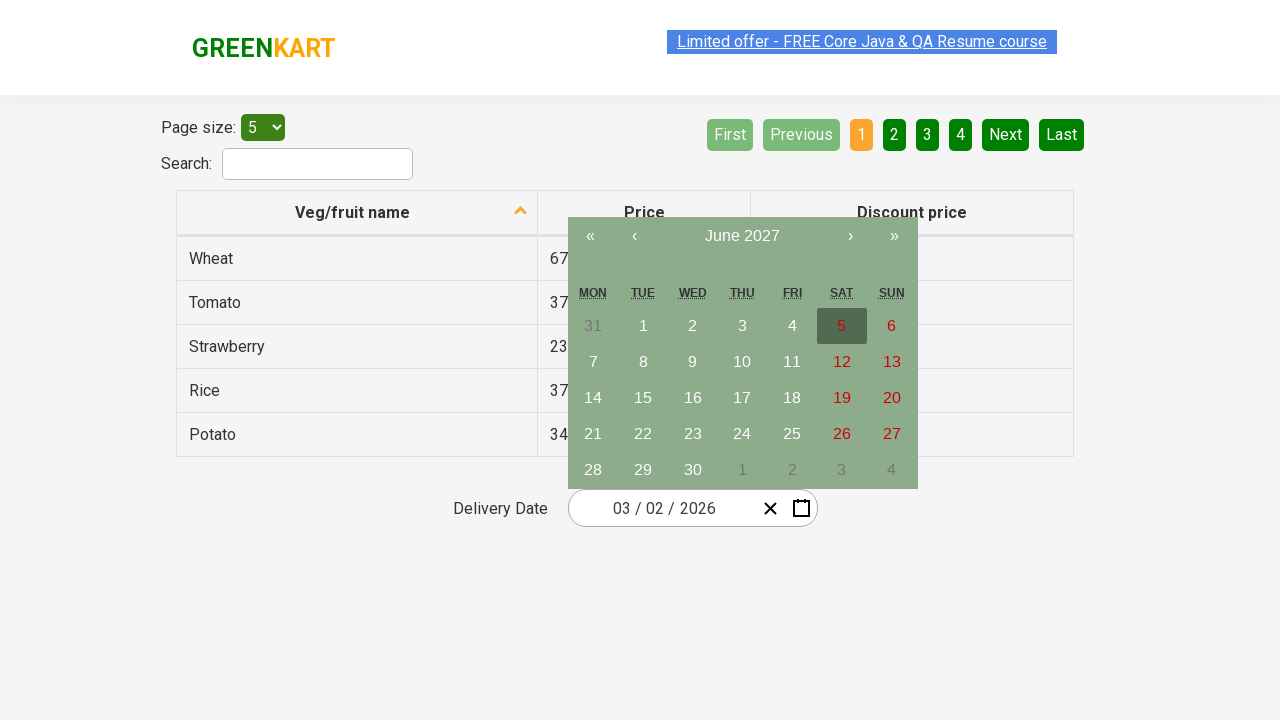

Selected date 15 from June 2027 calendar at (643, 398) on abbr:has-text('15')
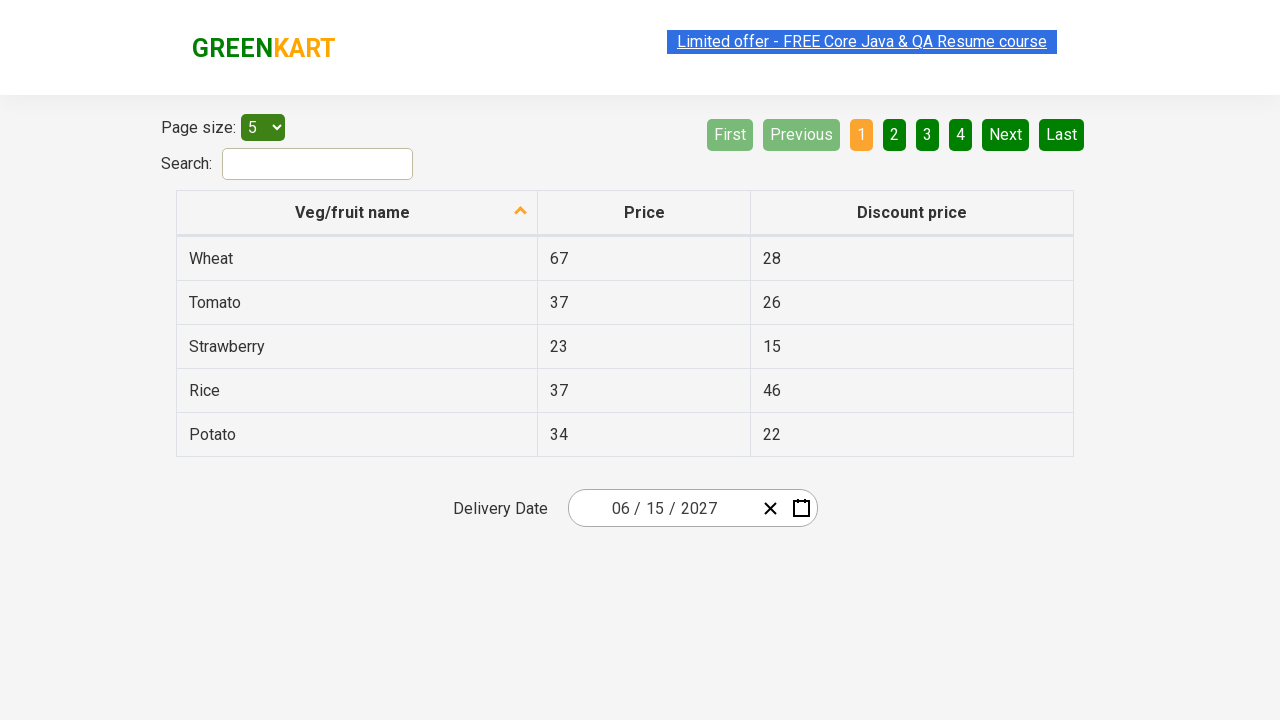

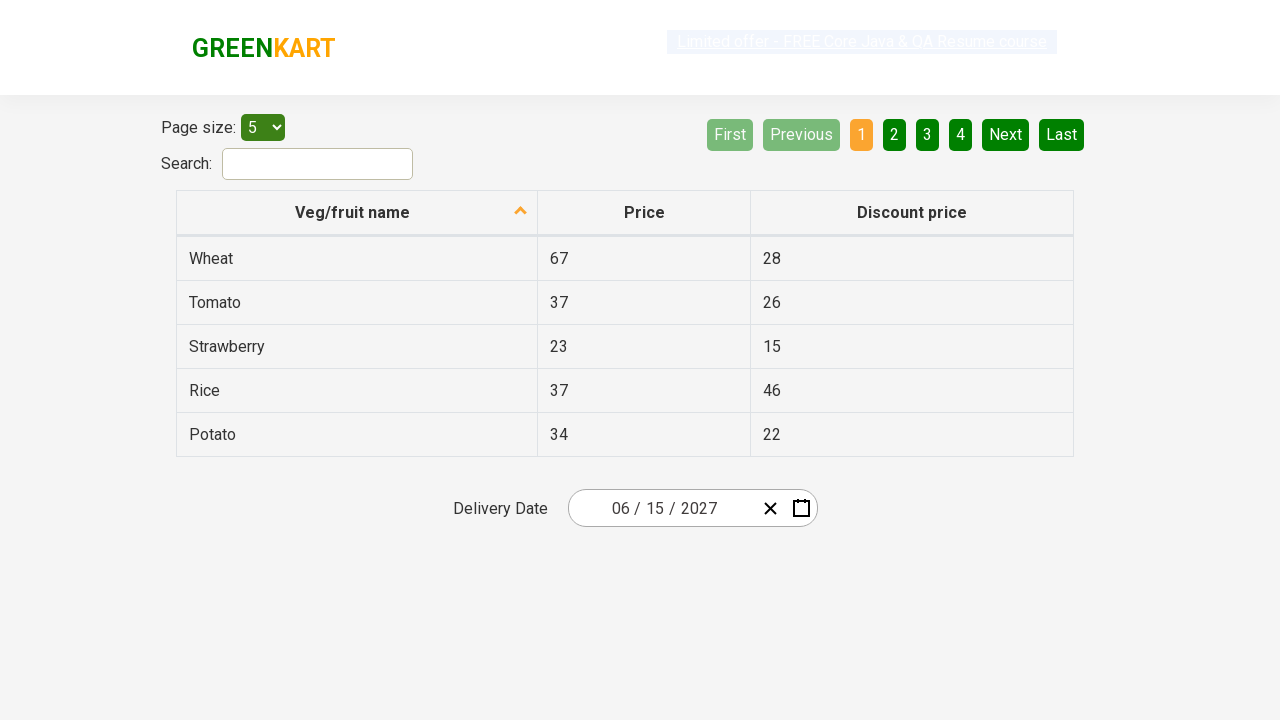